Navigates to a test automation practice page, scrolls to a static web table heading, and verifies the table structure by checking that rows and cells are present.

Starting URL: https://testautomationpractice.blogspot.com/

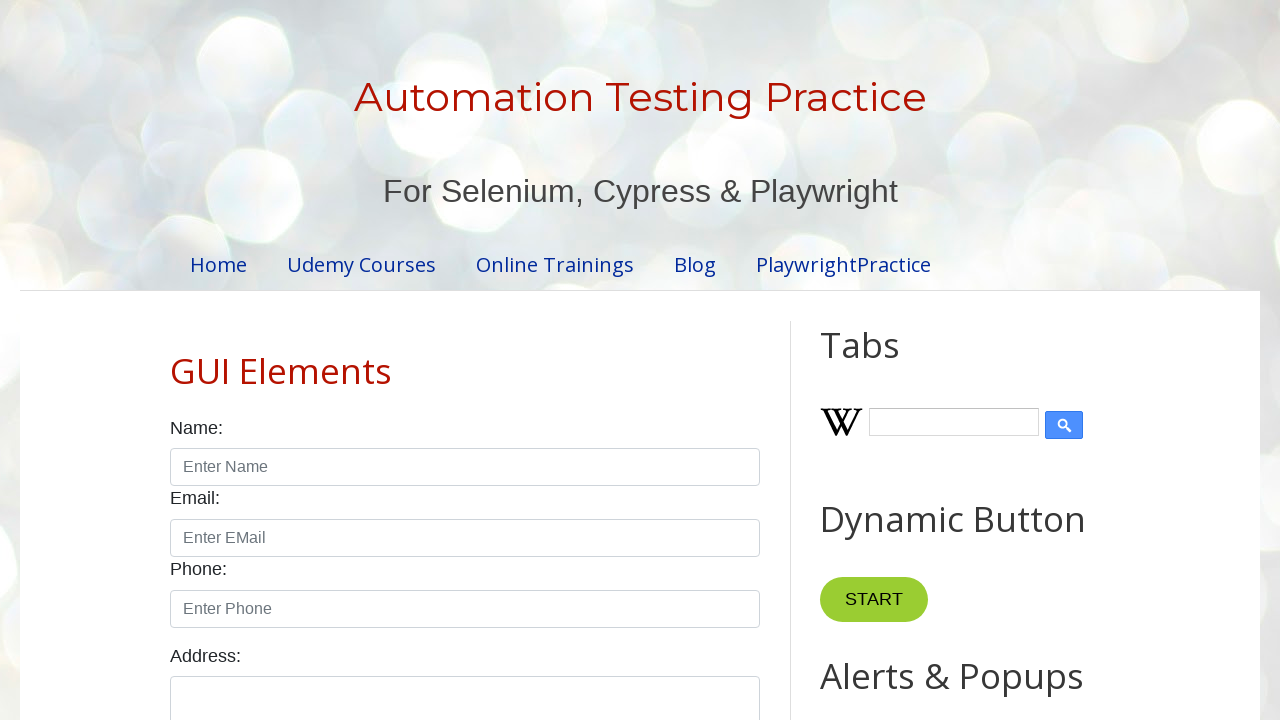

Scrolled to 'Static Web Table' heading
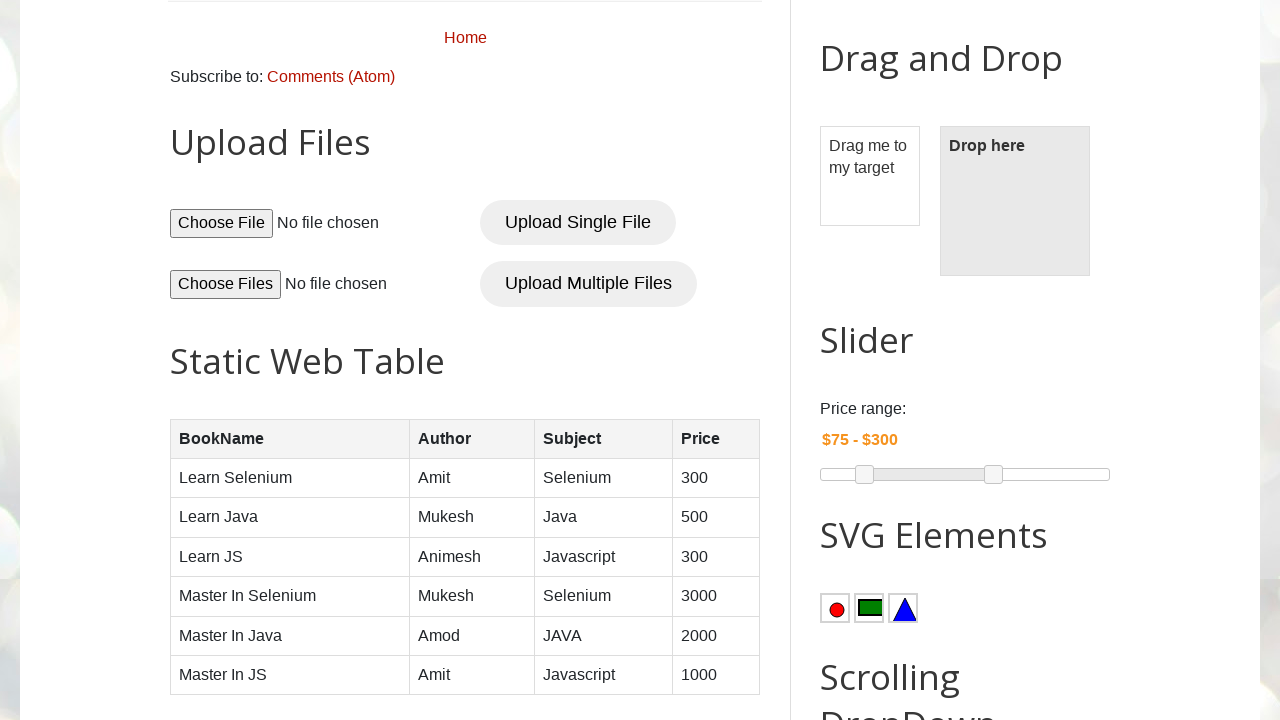

Static web table loaded and visible
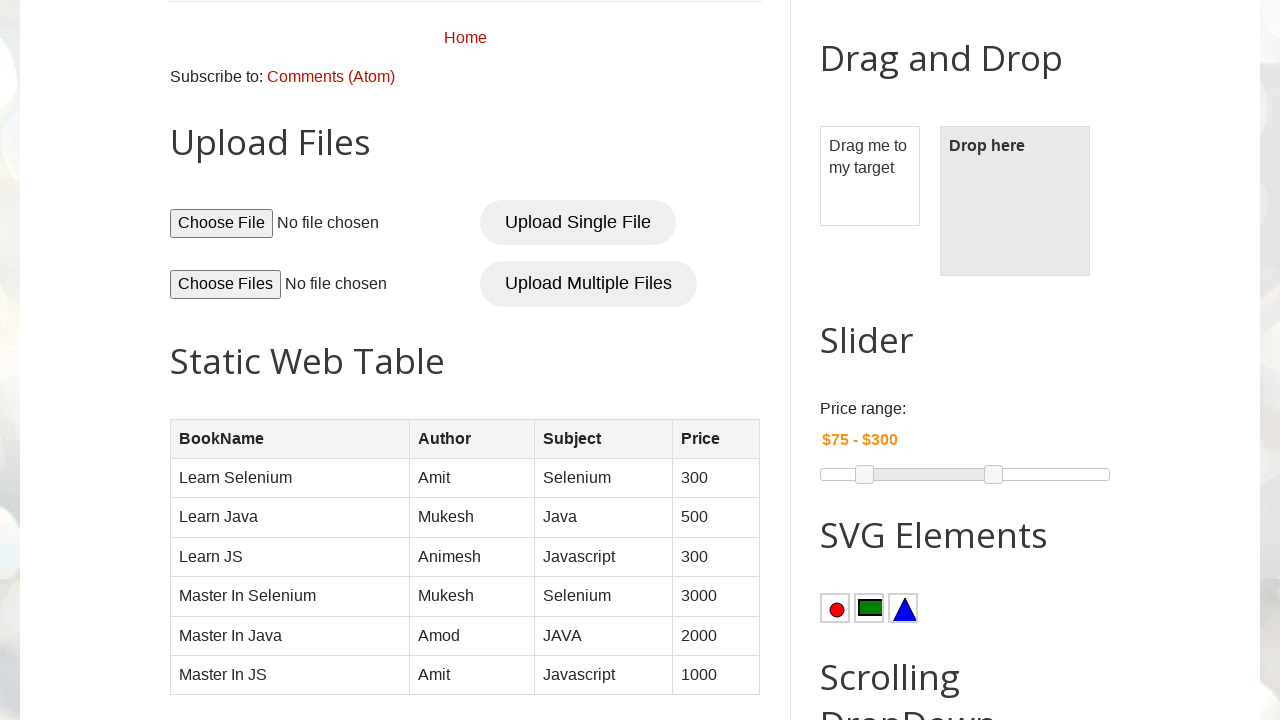

Located all rows in the BookTable
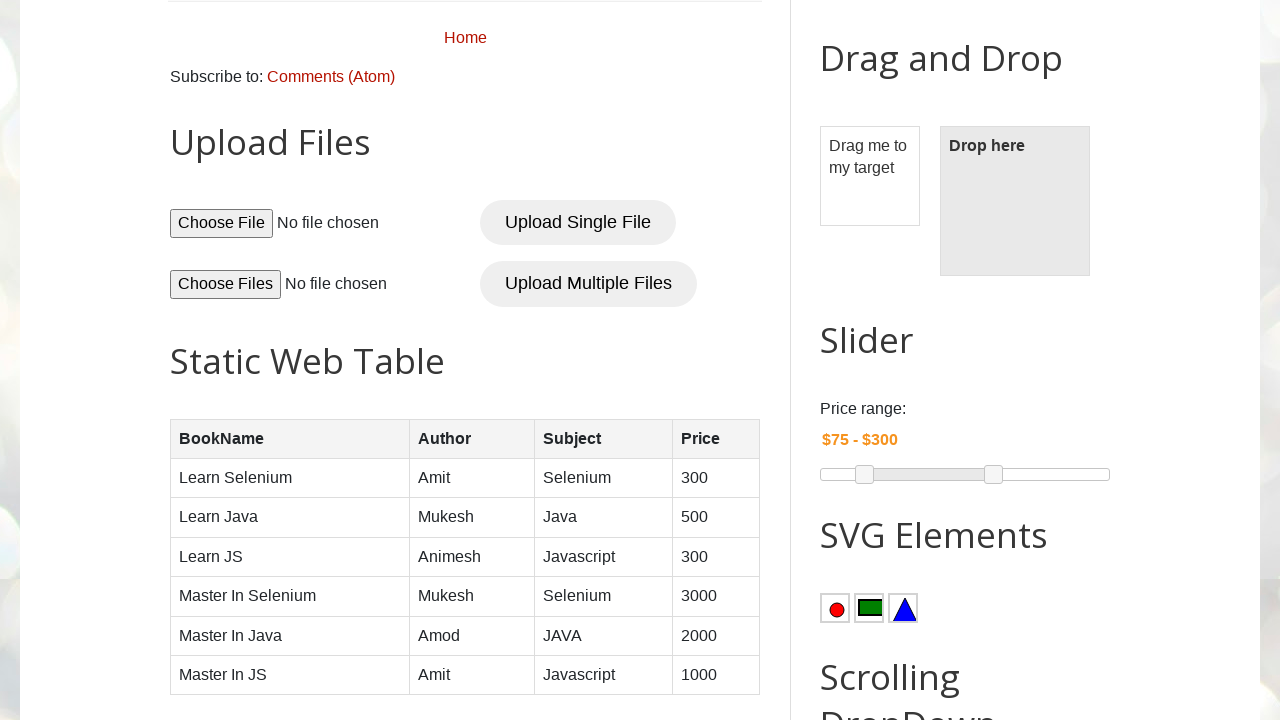

First table row is ready and present
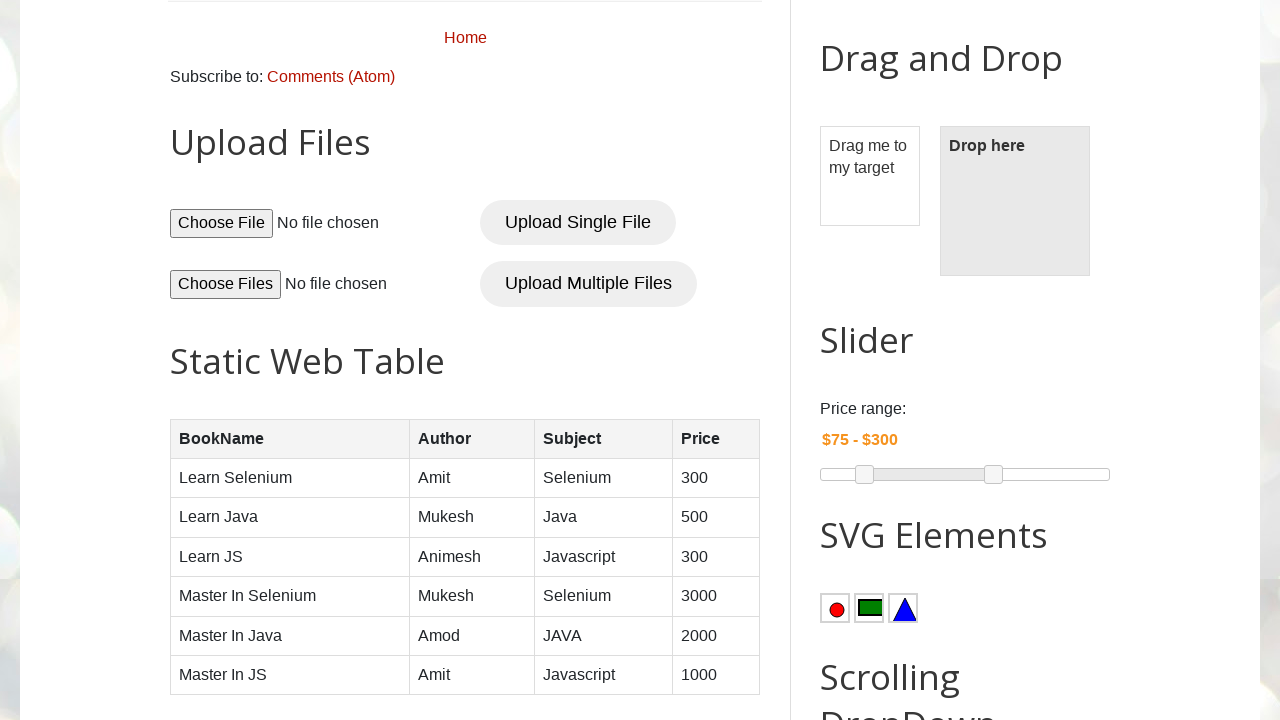

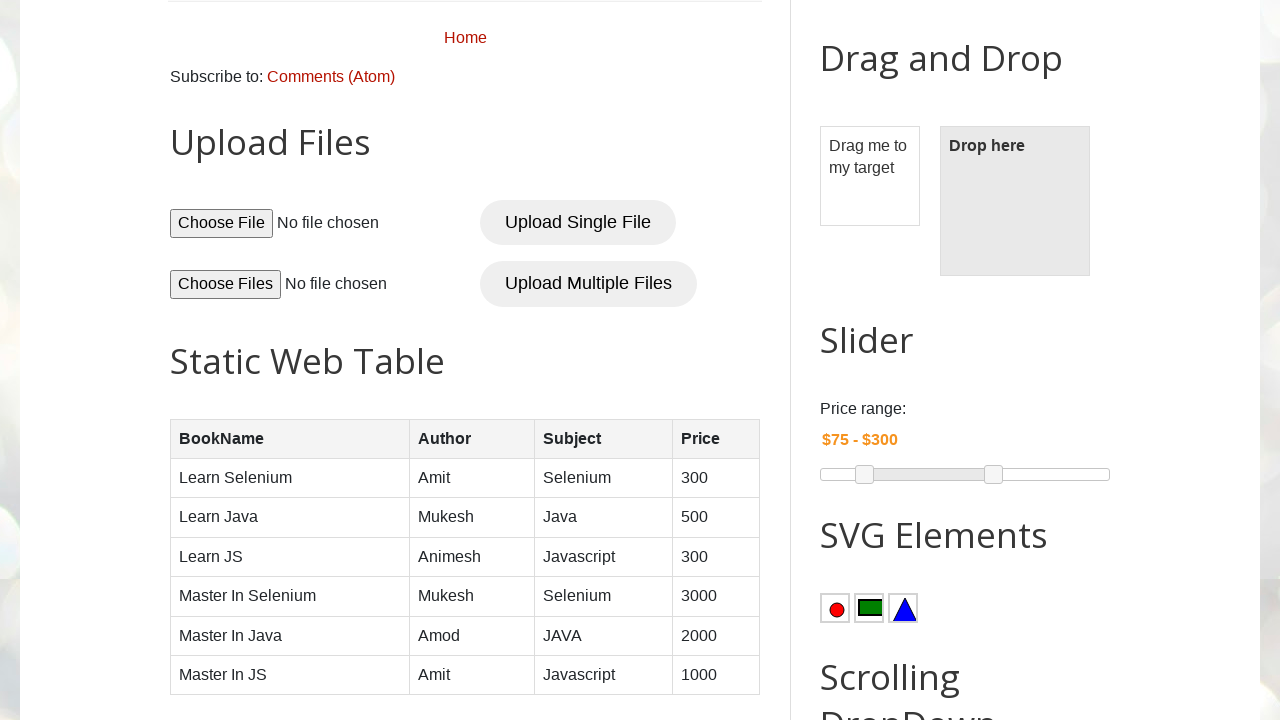